Tests browser window handling by clicking buttons that open new tabs and windows, then iterates through all window handles to verify they were opened.

Starting URL: https://demoqa.com/browser-windows

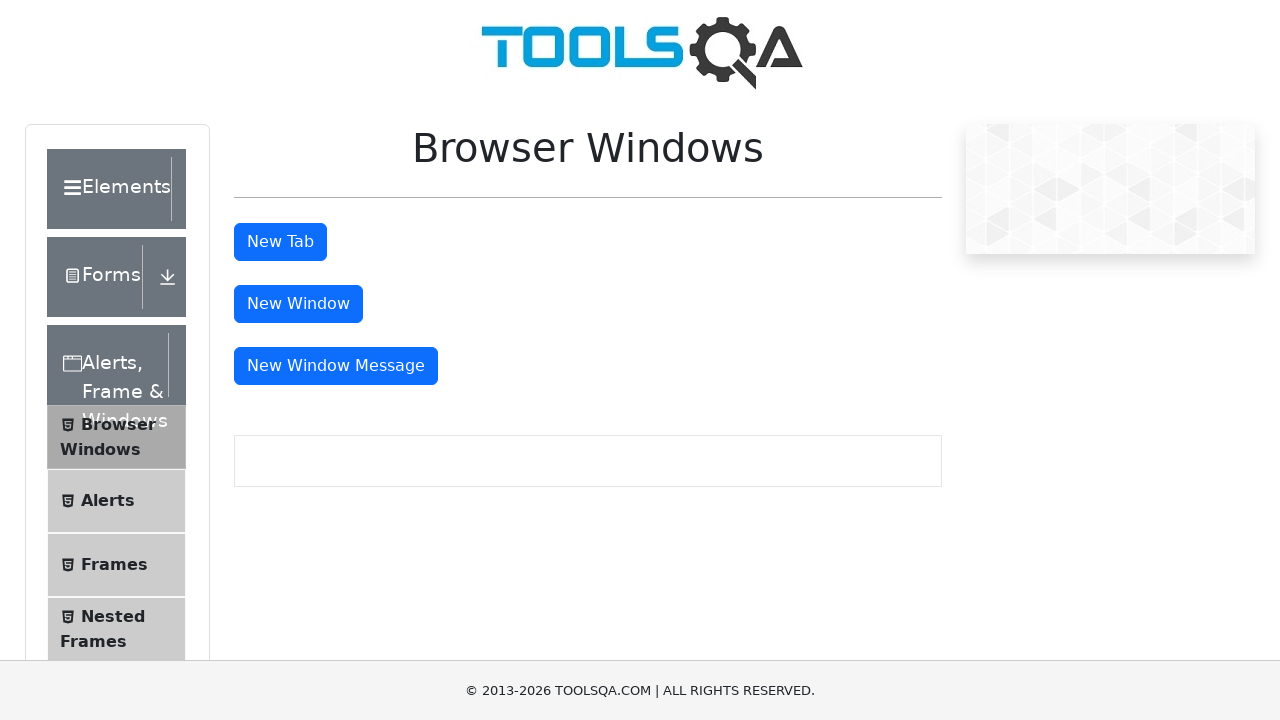

Clicked New Tab button at (280, 242) on button#tabButton
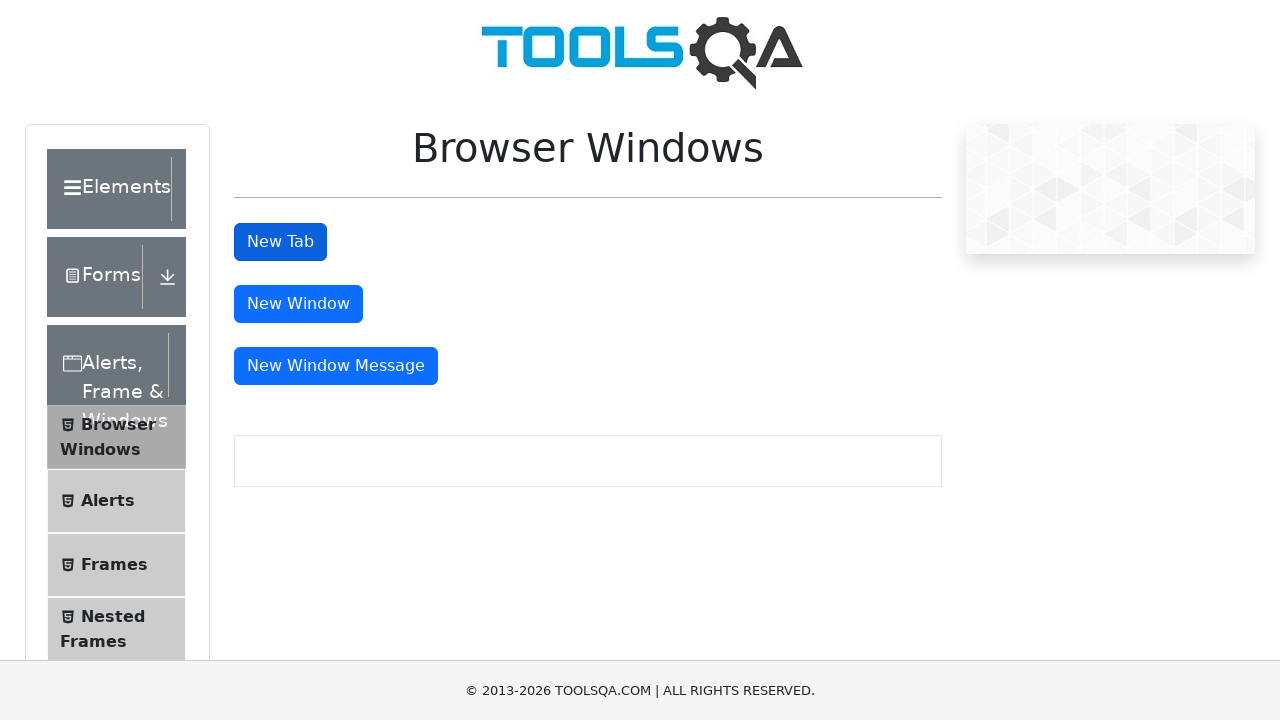

Clicked New Window button at (298, 304) on button#windowButton
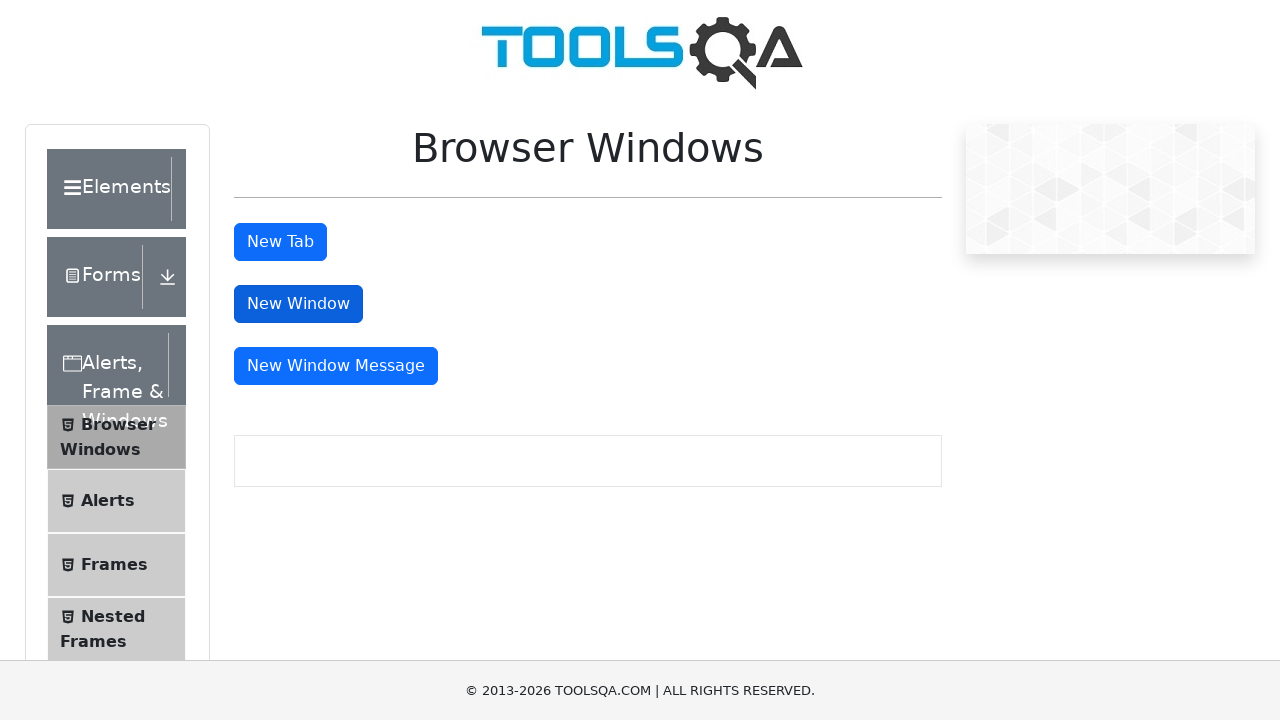

Clicked New Window Message button at (336, 366) on button#messageWindowButton
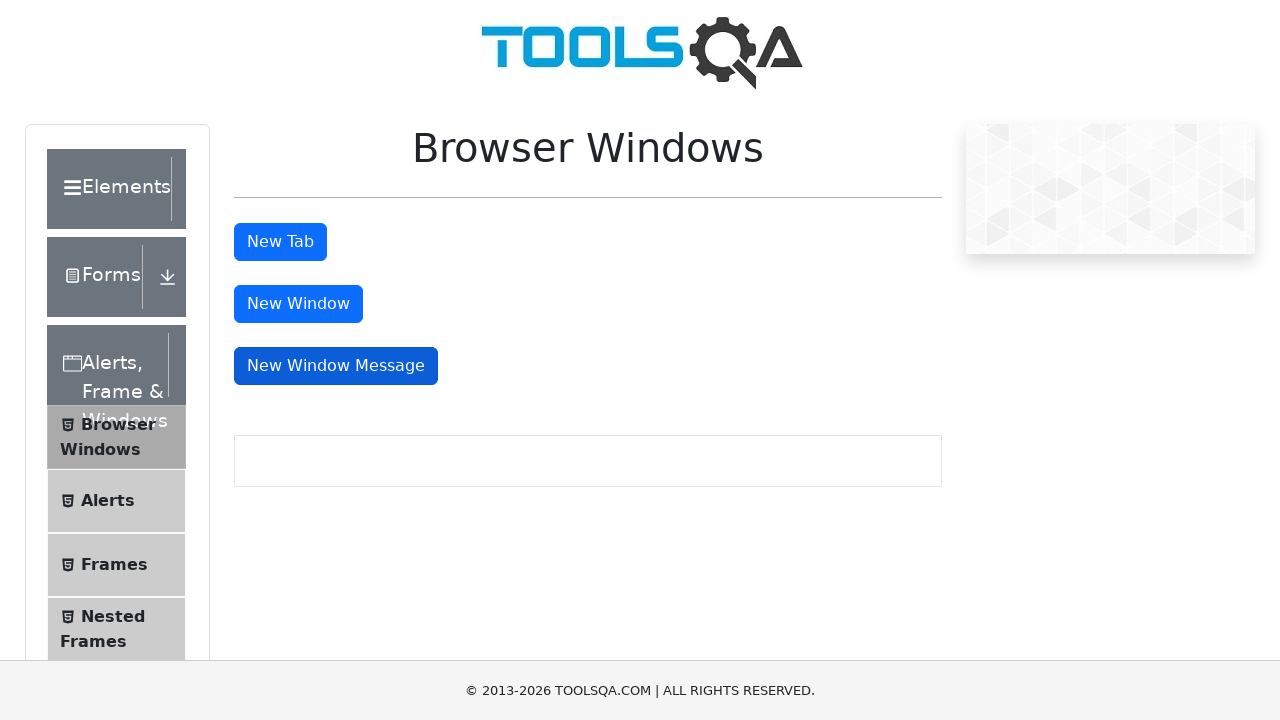

Waited 1000ms for windows/tabs to open
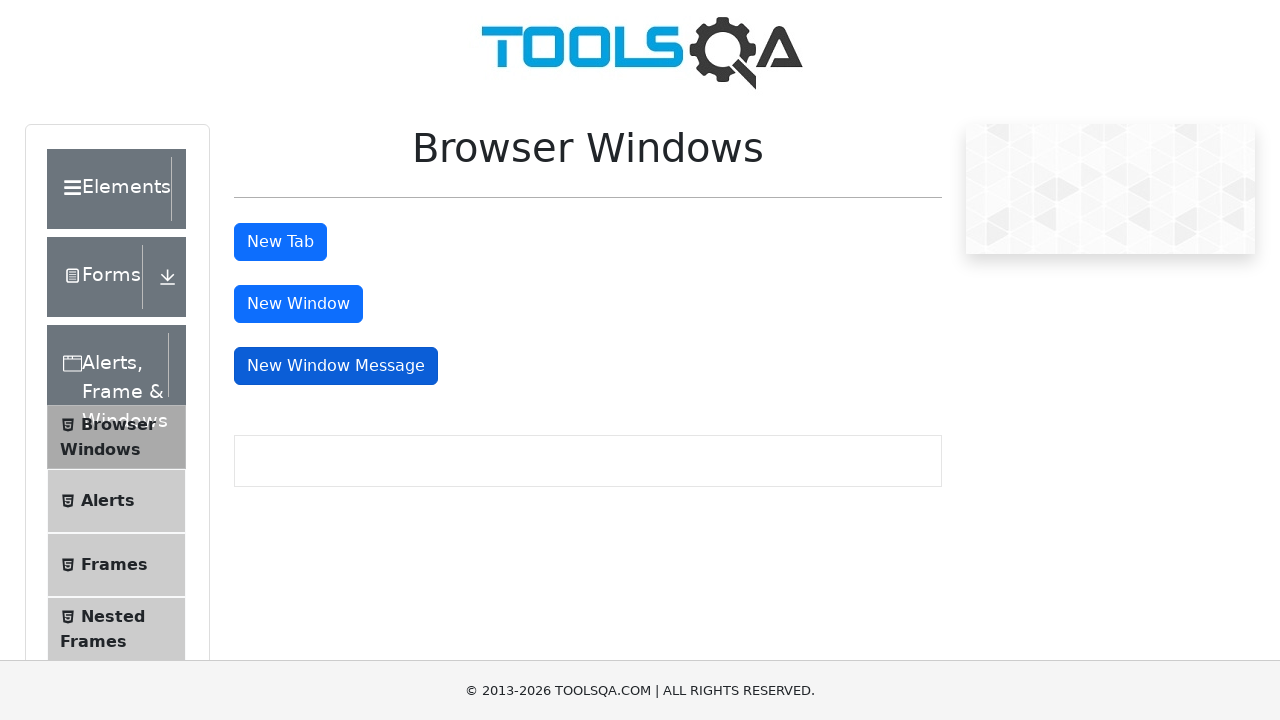

Retrieved title of opened window/tab: demosite
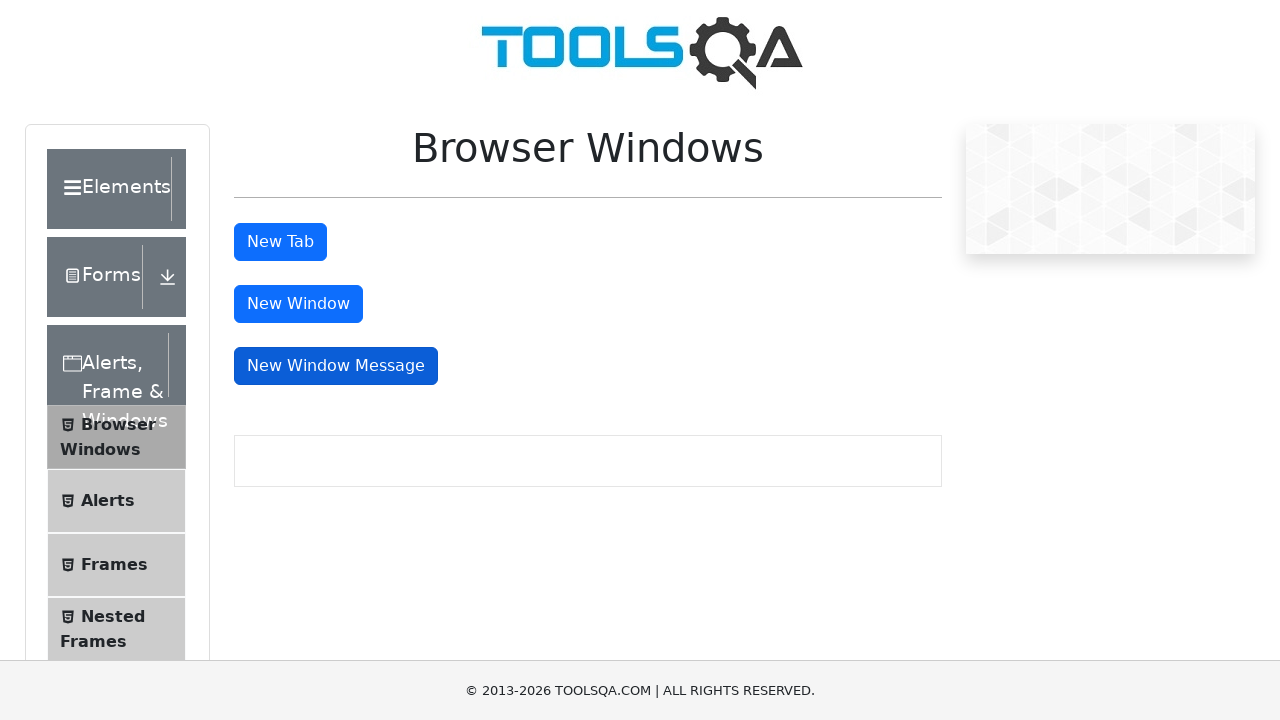

Retrieved title of opened window/tab: 
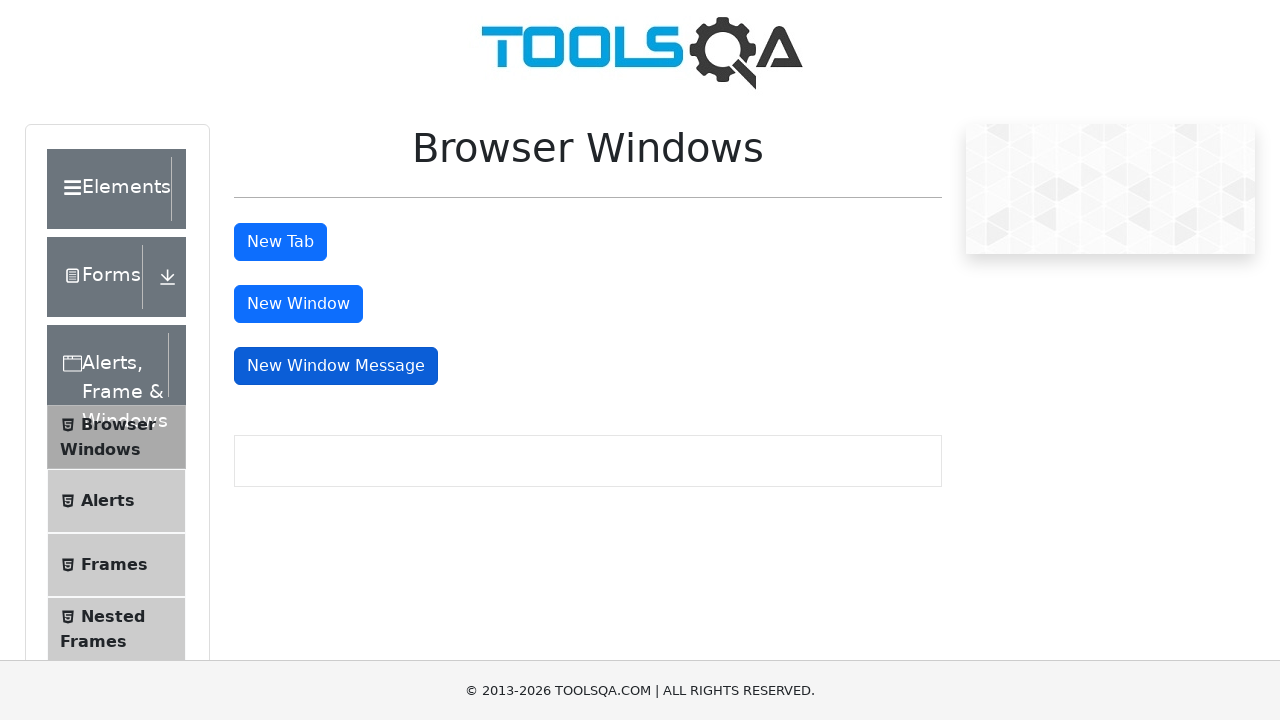

Retrieved title of opened window/tab: 
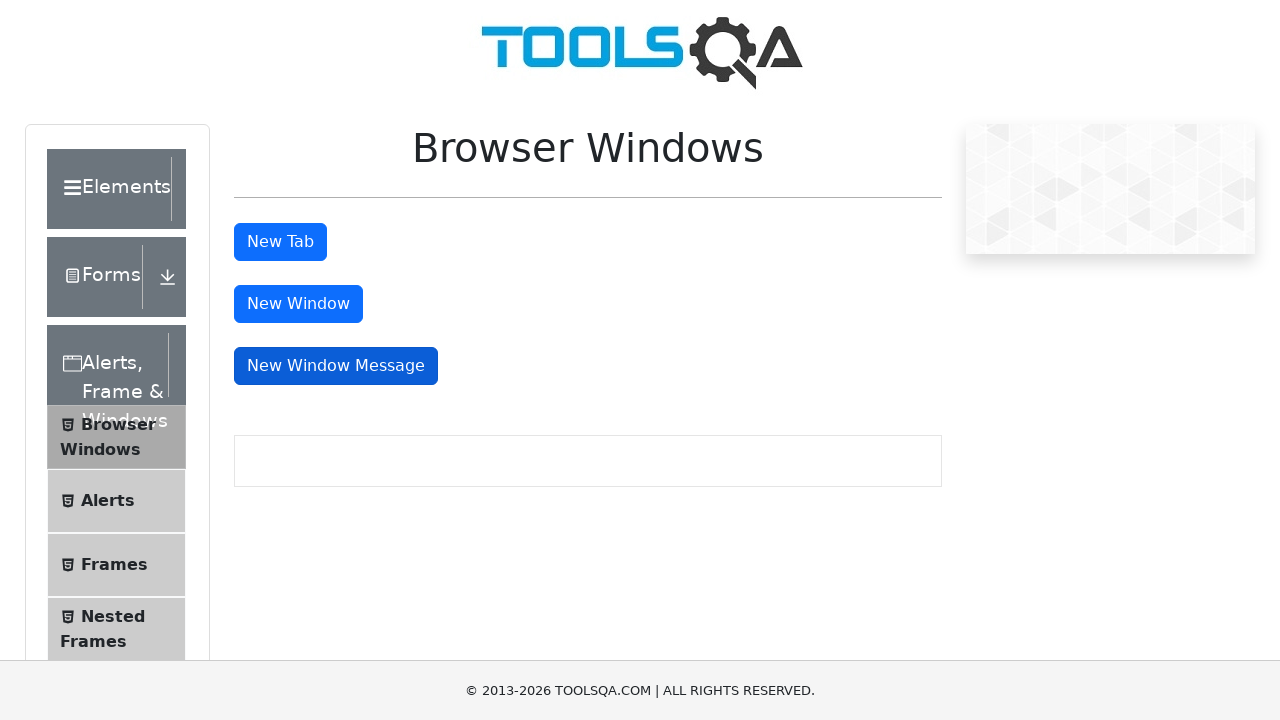

Retrieved title of opened window/tab: 
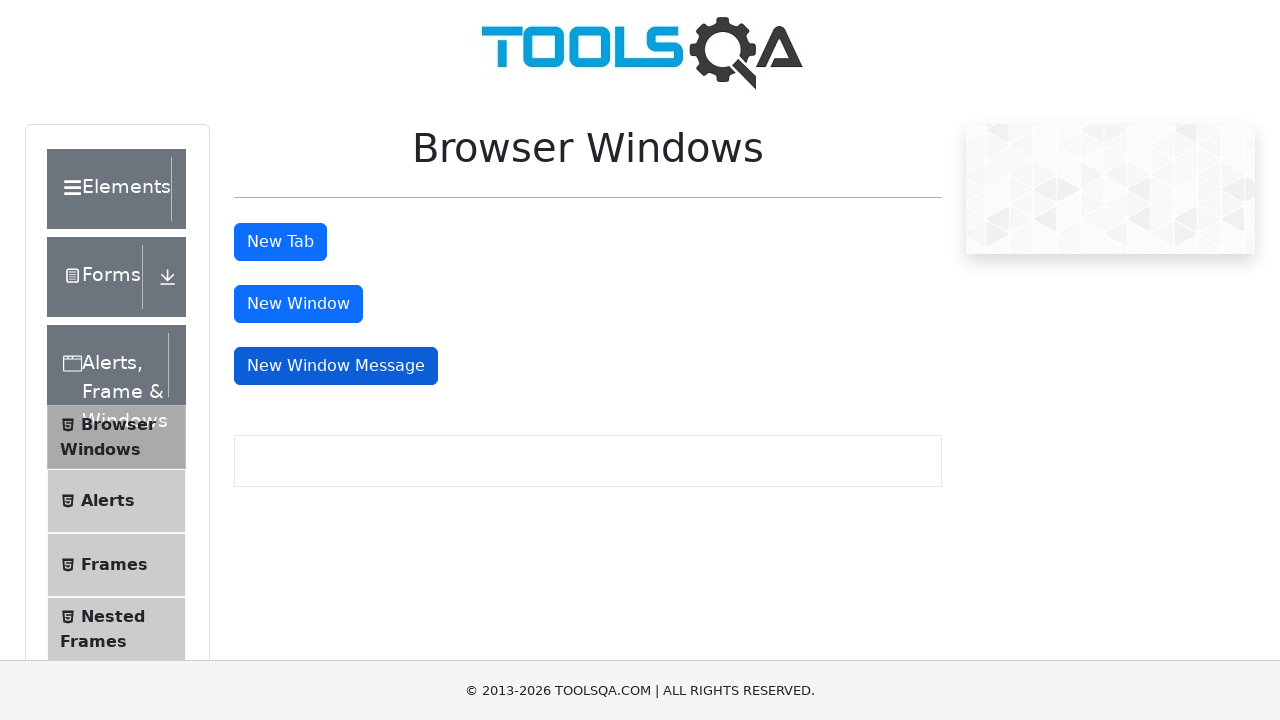

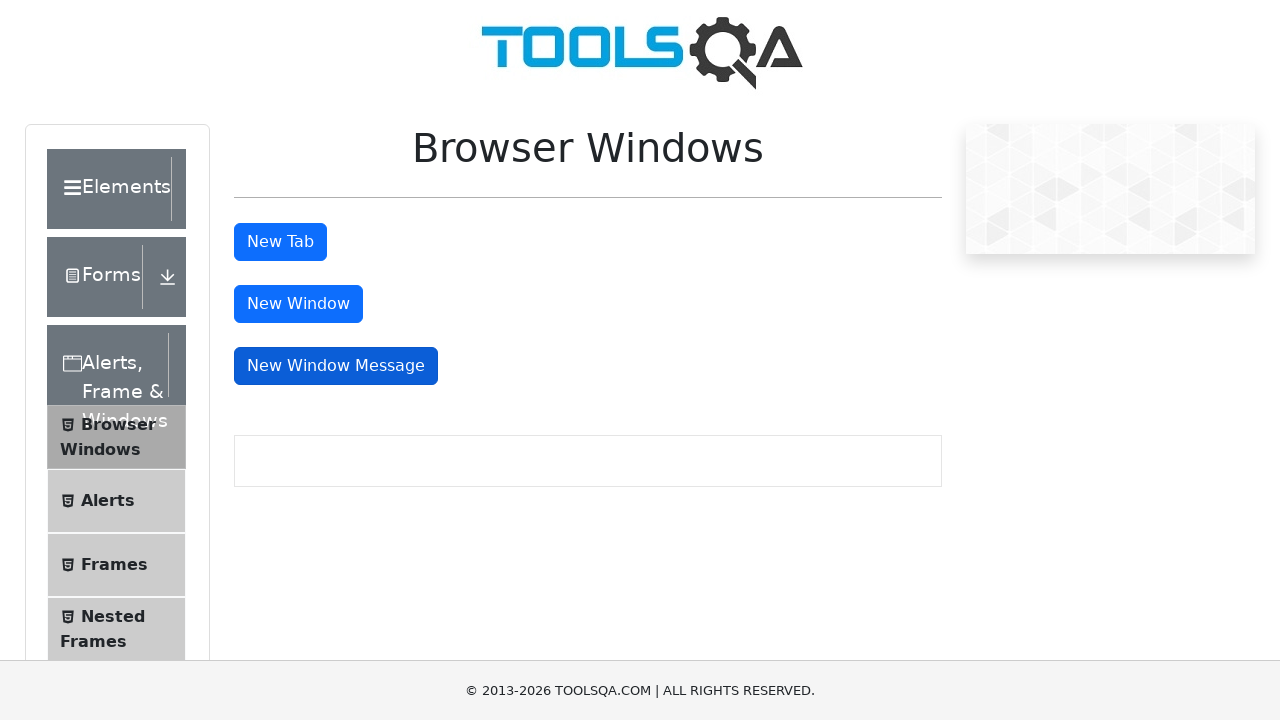